Tests mouse hover functionality by hovering over figure elements to reveal hidden content and clicking on a revealed link

Starting URL: http://the-internet.herokuapp.com/hovers

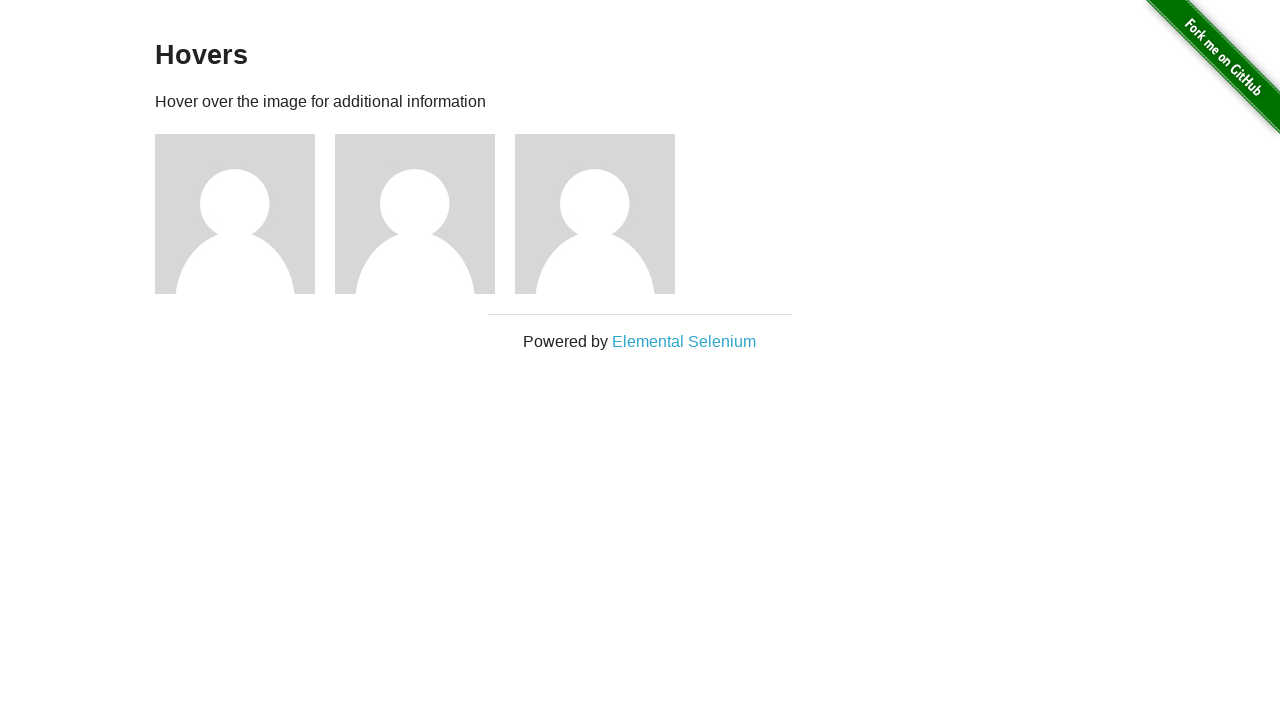

Waited for figure elements to load on hovers page
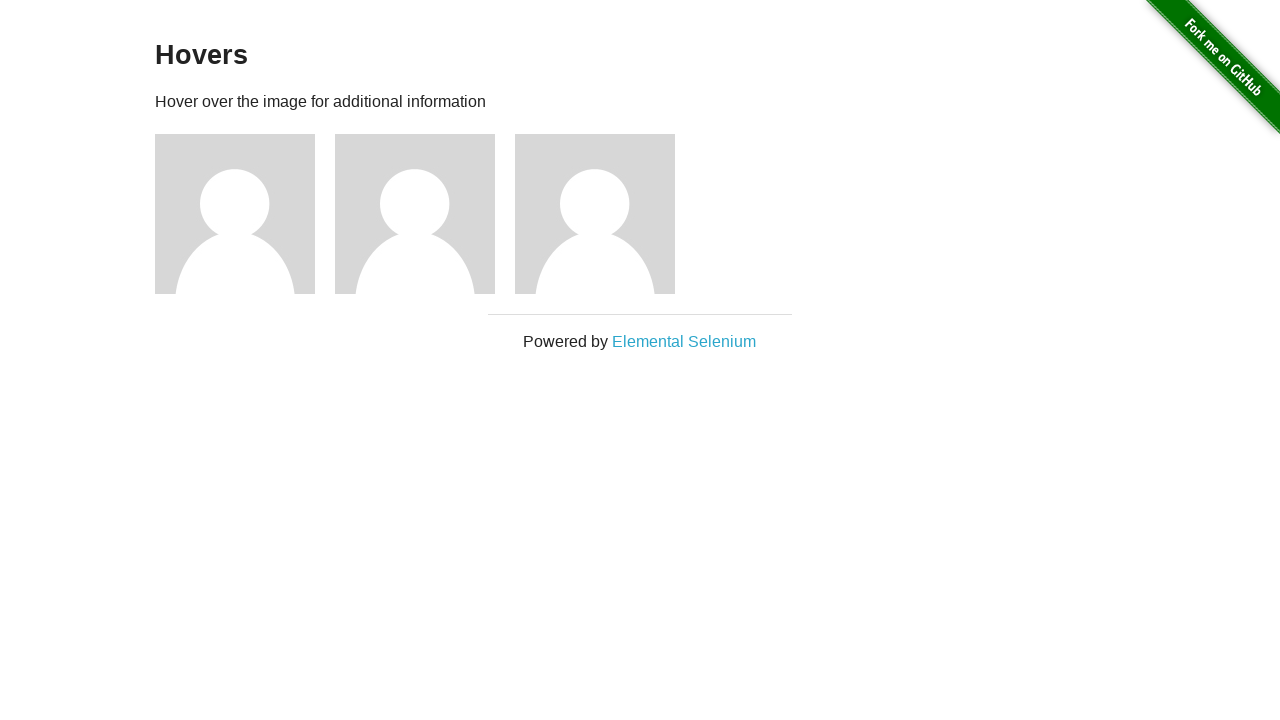

Located all figure elements on the page
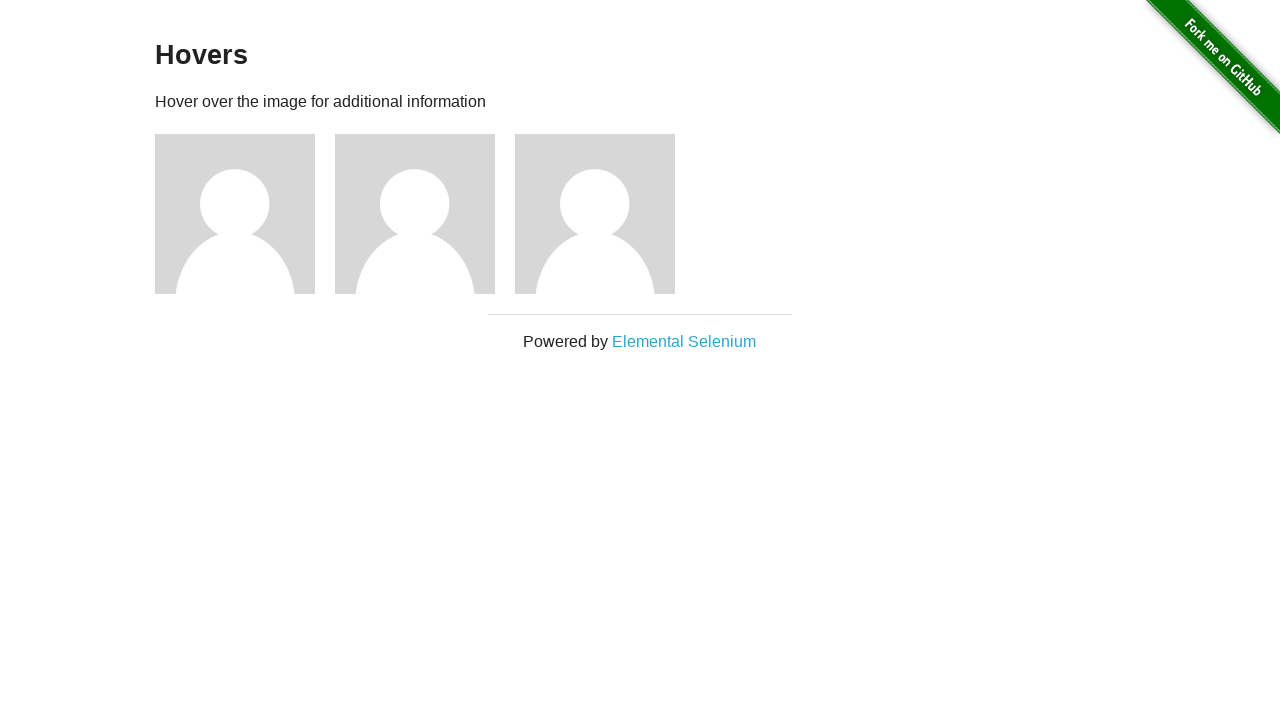

Hovered over the first figure element to reveal hidden content at (165, 144) on .figure >> nth=0
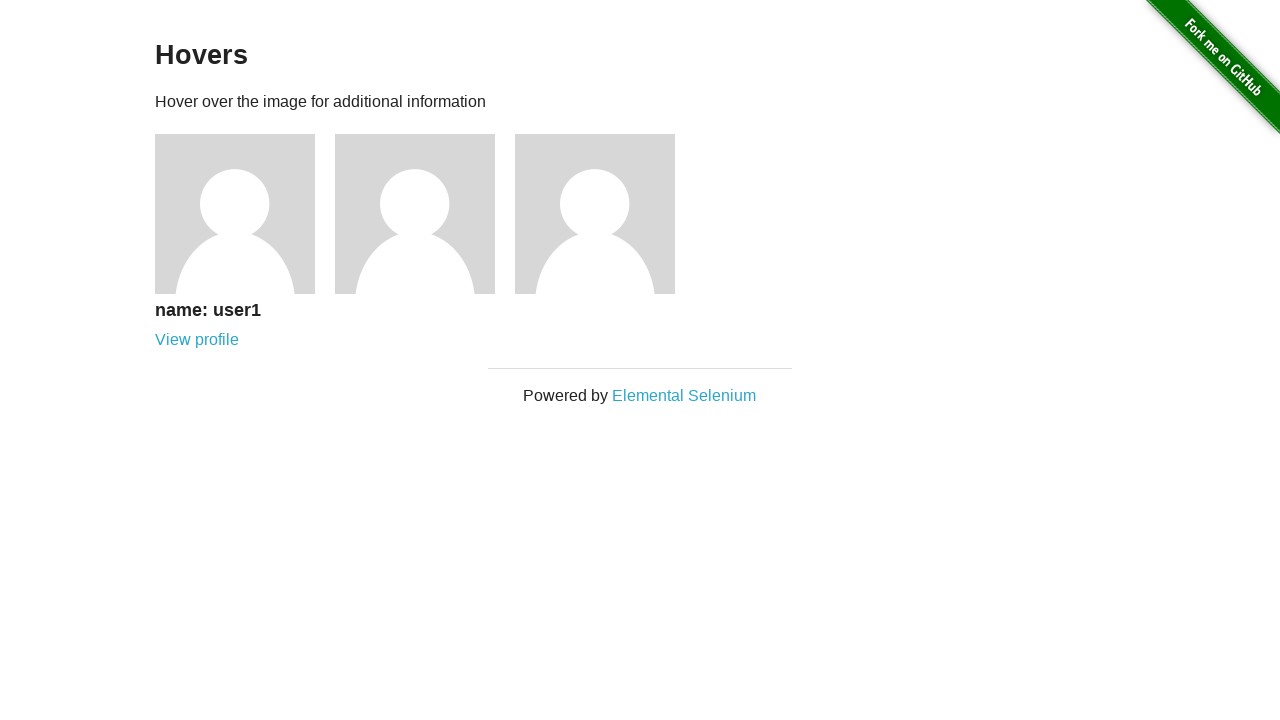

Clicked on the revealed user link at (197, 340) on [href='/users/1']
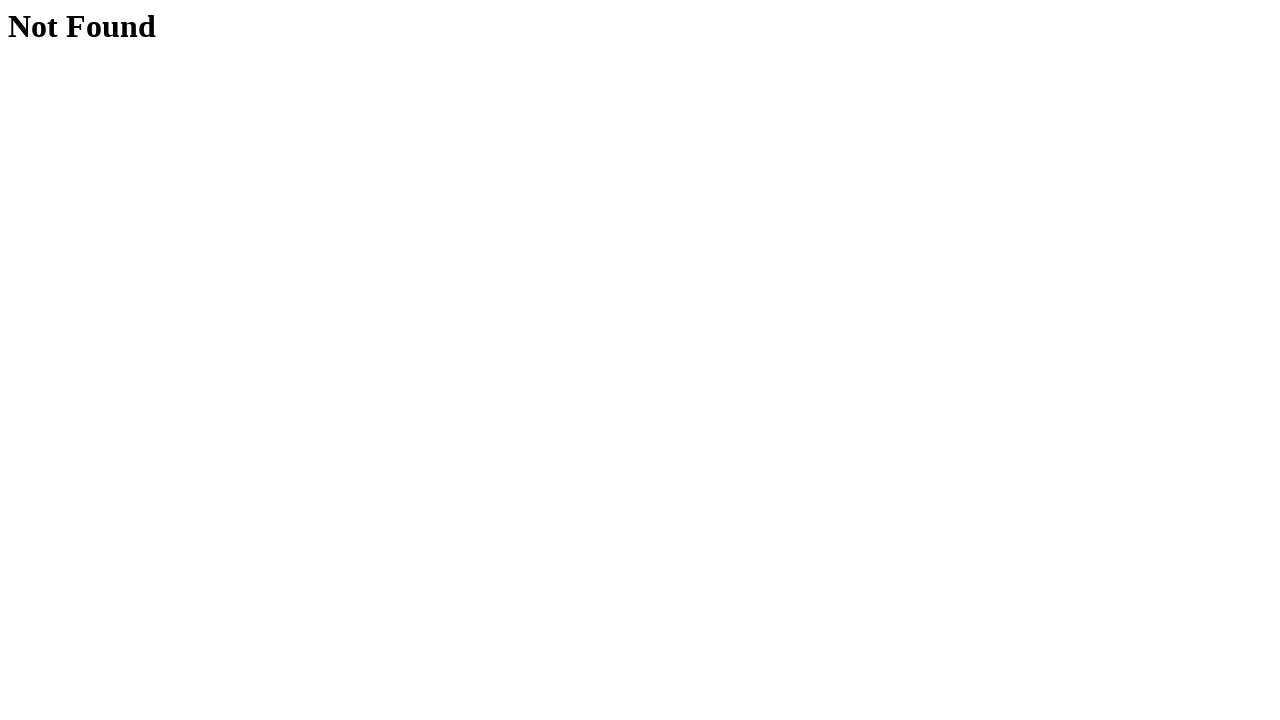

Verified navigation to user profile page
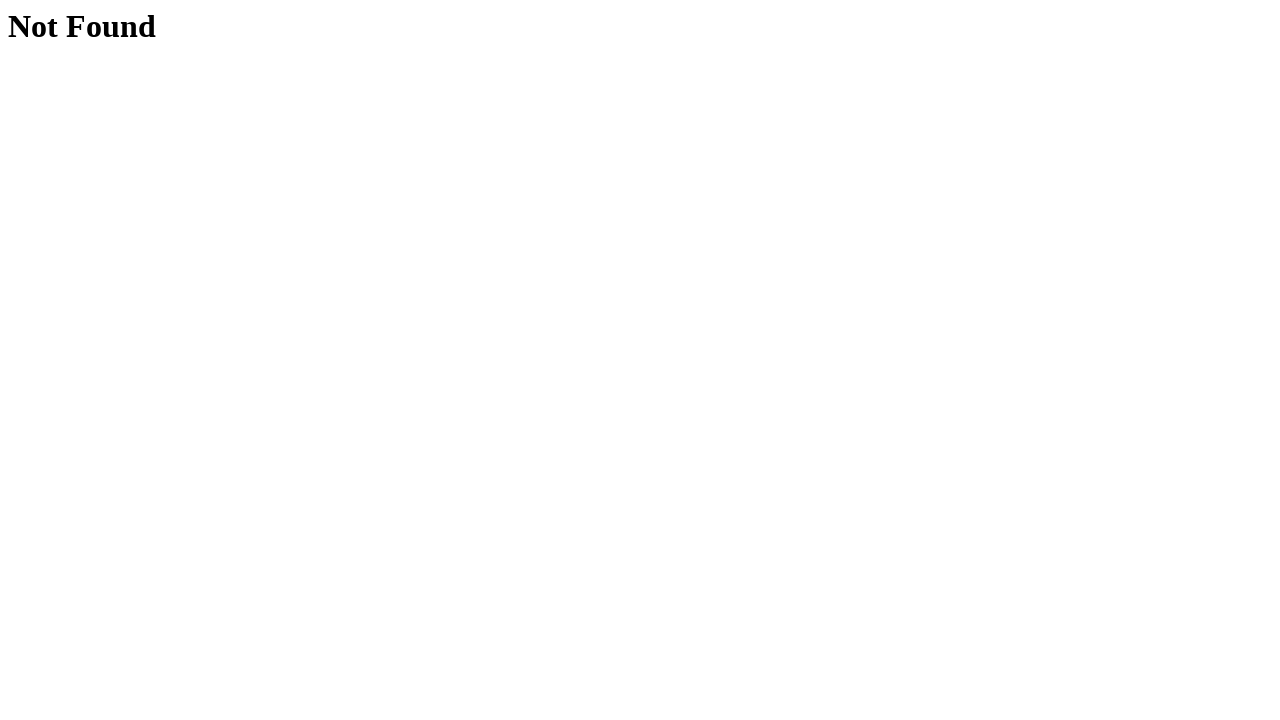

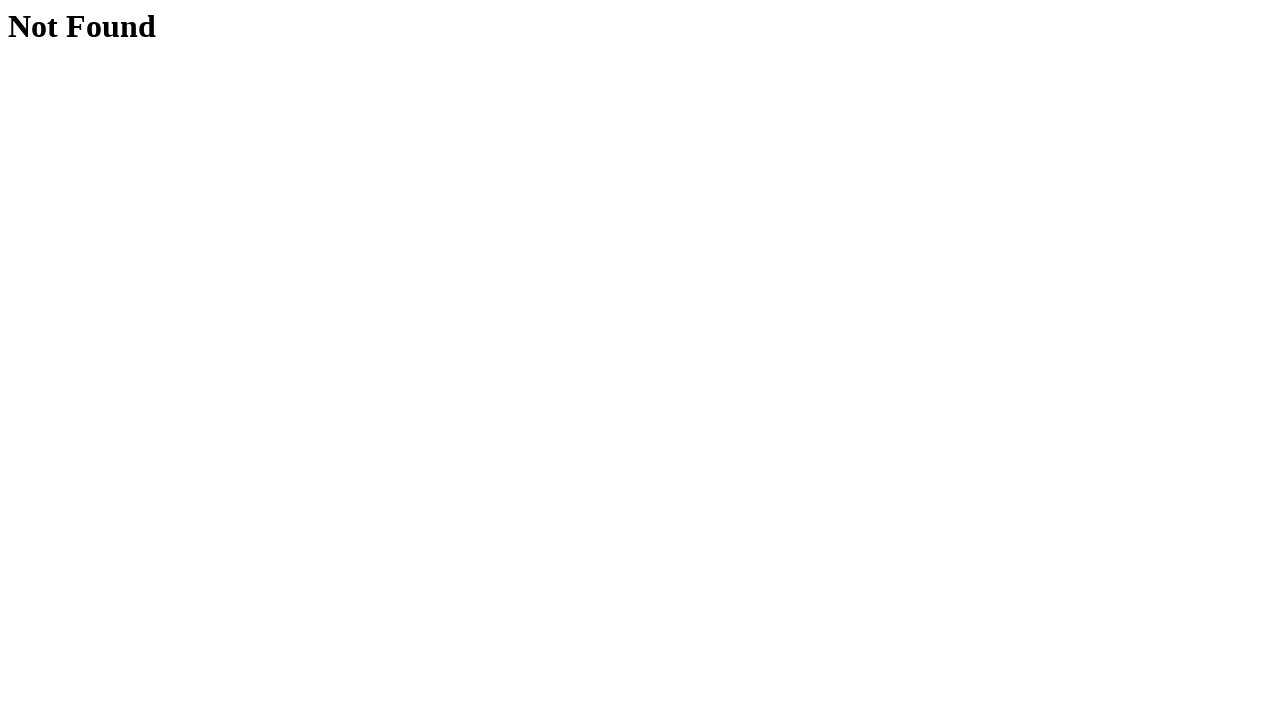